Tests the prompt alert functionality by clicking a button that triggers a prompt alert, entering text into the prompt, accepting it, and verifying the entered text appears on the page.

Starting URL: https://demoqa.com/alerts

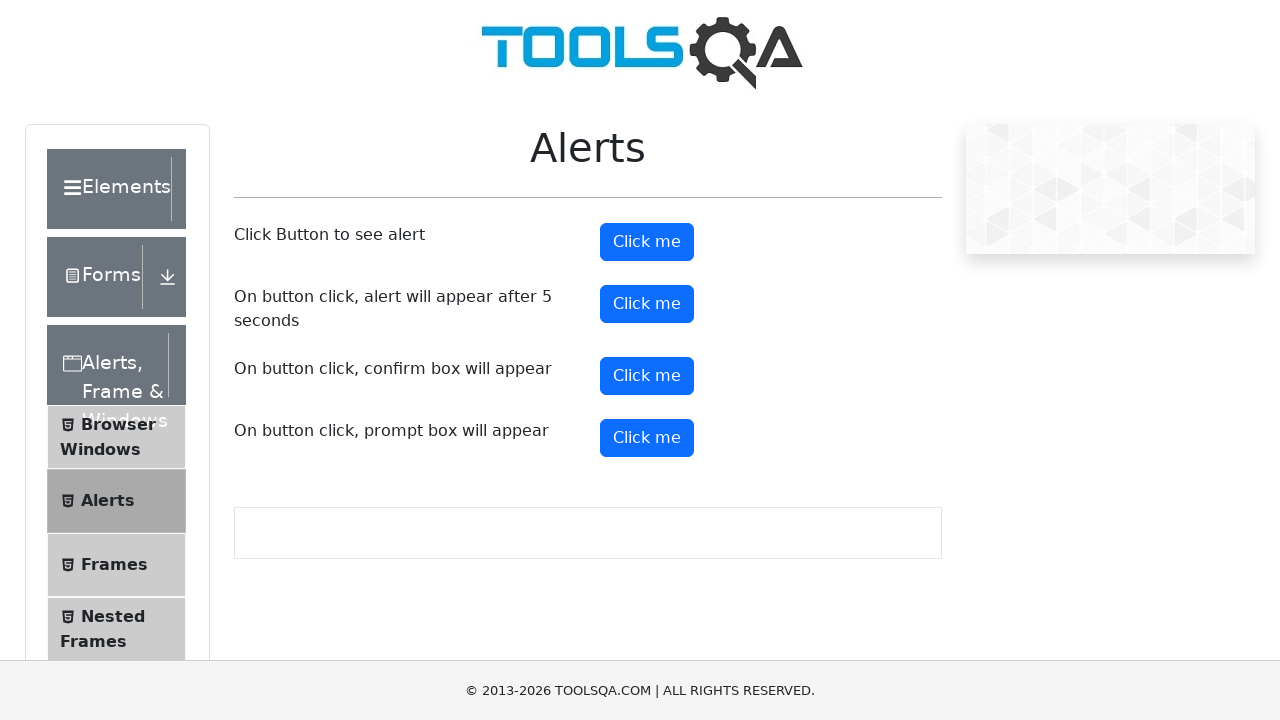

Clicked prompt button to trigger alert at (647, 438) on #promtButton
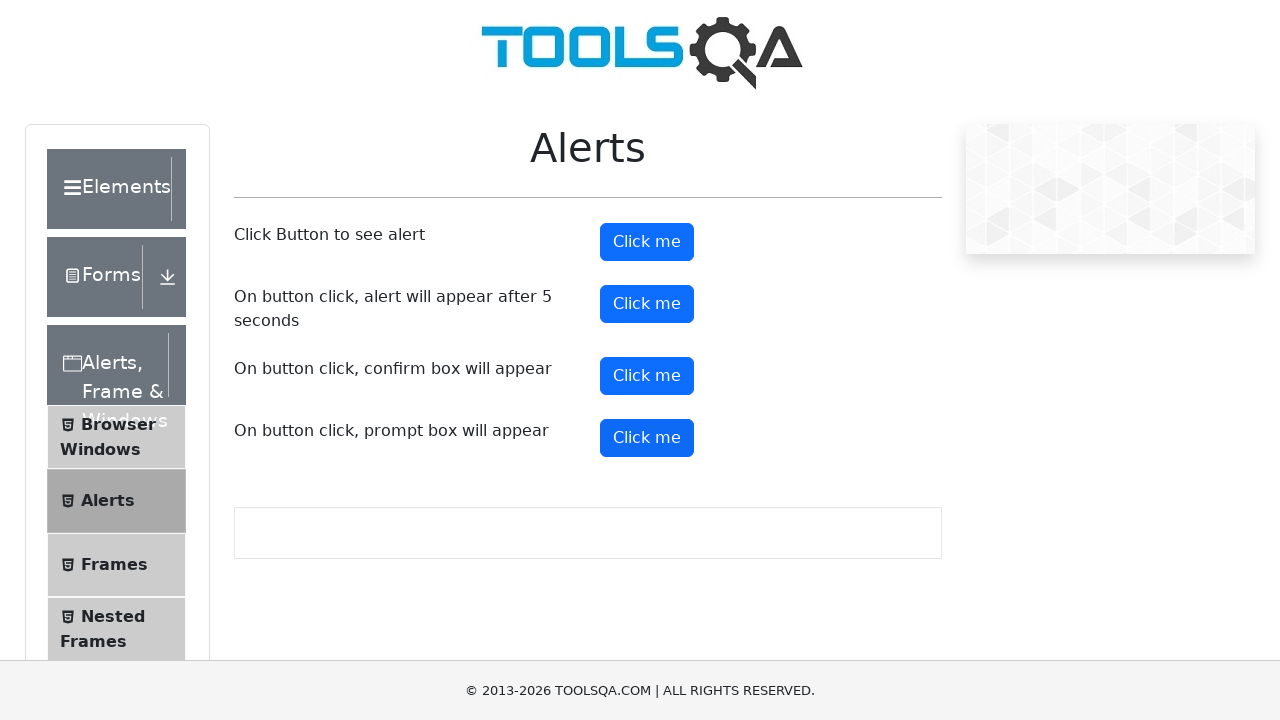

Set up dialog handler to accept prompt with message
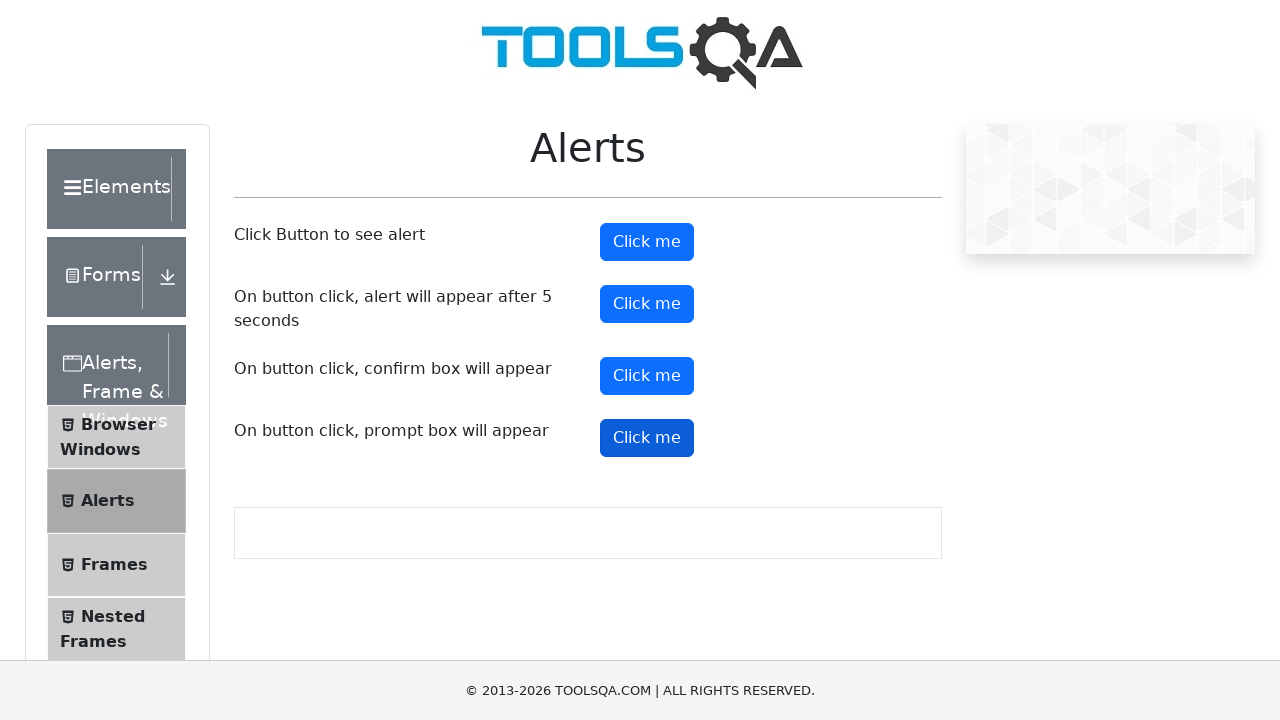

Re-clicked prompt button to trigger alert with handler ready at (647, 438) on #promtButton
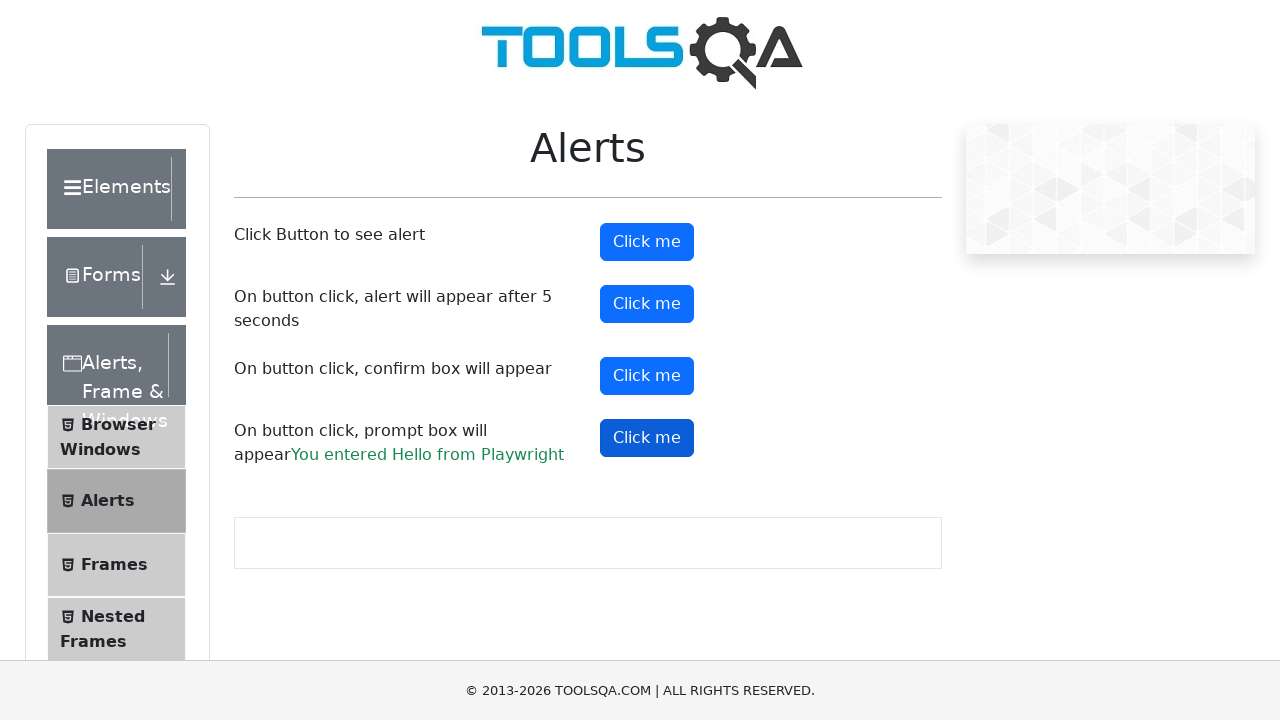

Prompt result element loaded on page
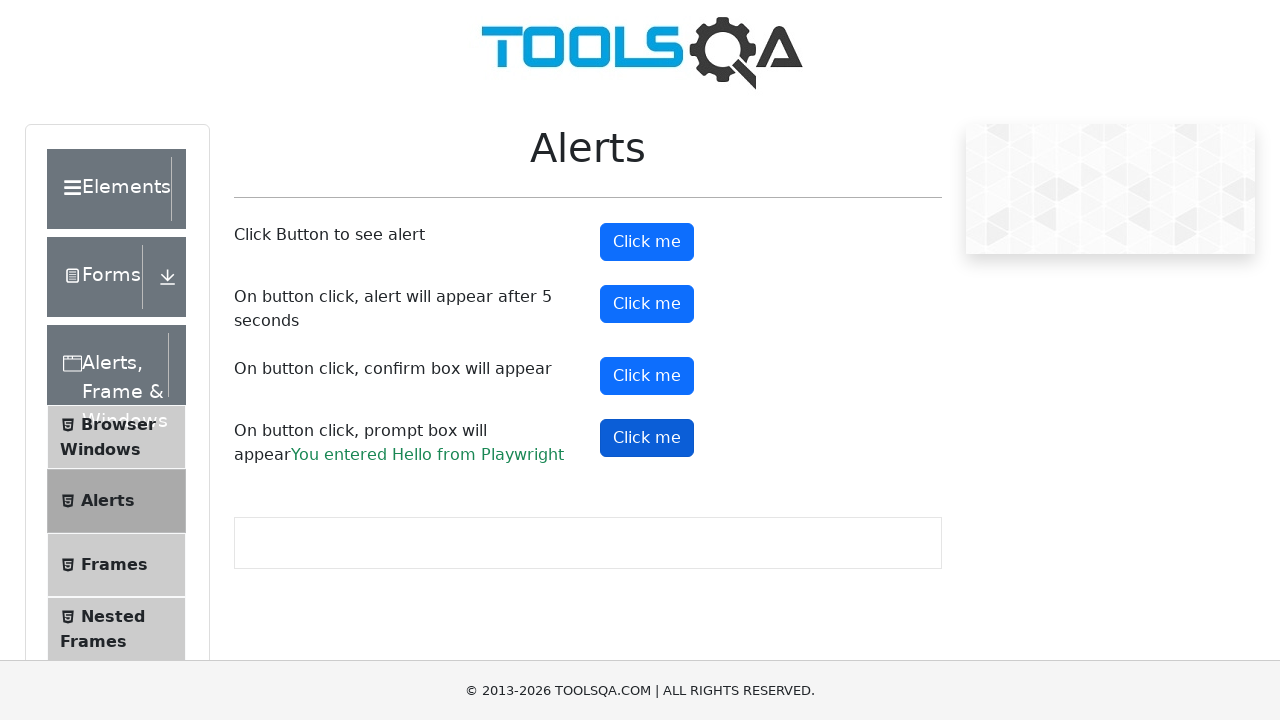

Retrieved prompt result text from page
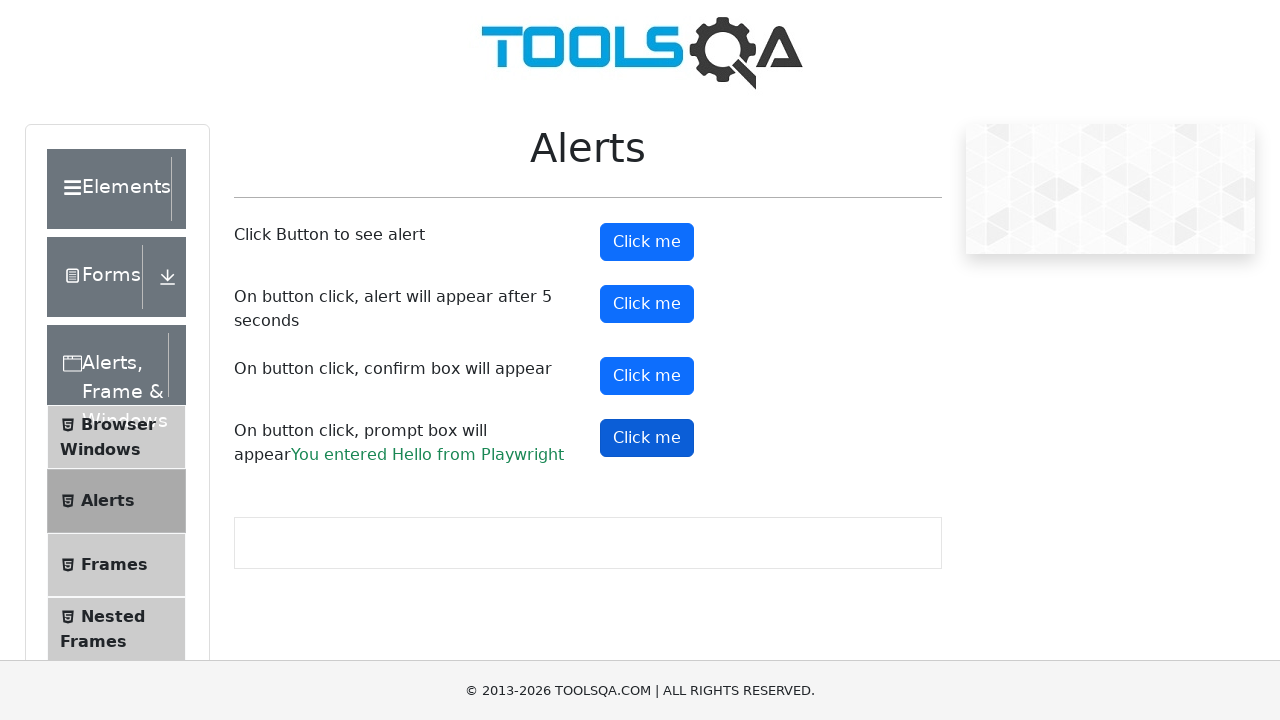

Verified that entered text matches expected result
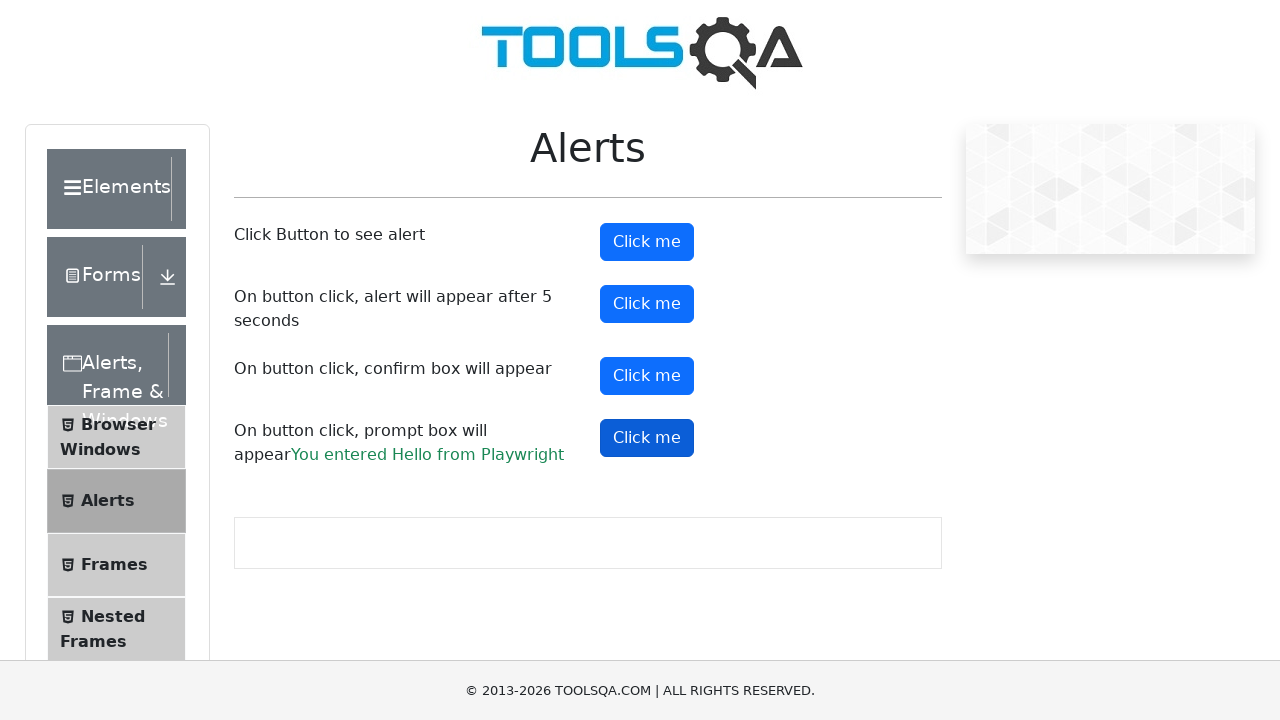

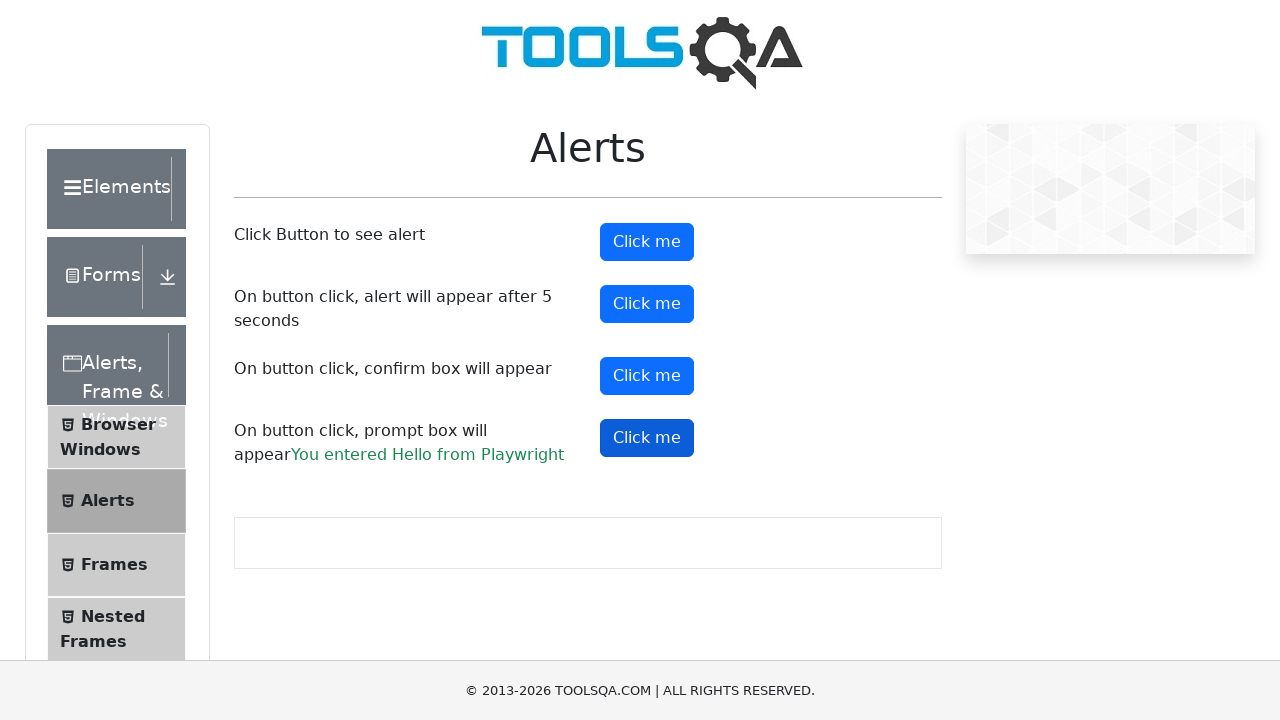